Tests file download functionality by navigating to a download page, clicking a download link, and verifying that a file is downloaded.

Starting URL: https://the-internet.herokuapp.com/download

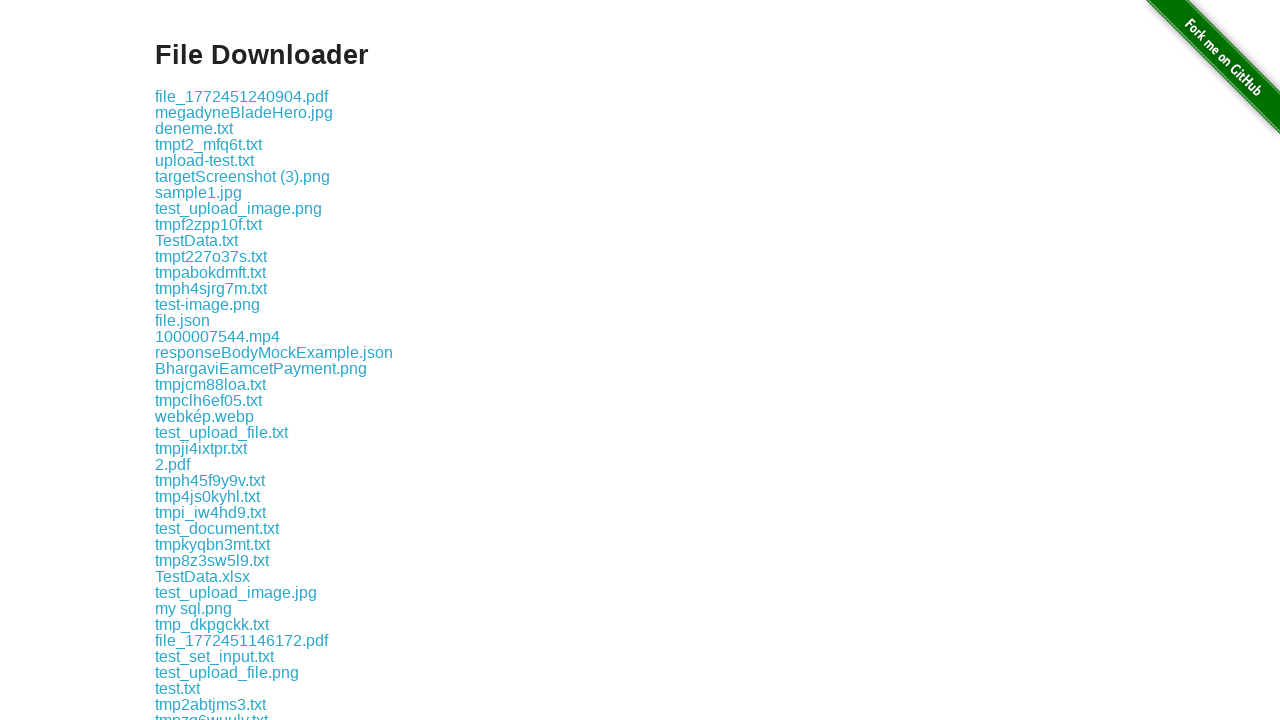

Clicked the download link at (242, 96) on .example a
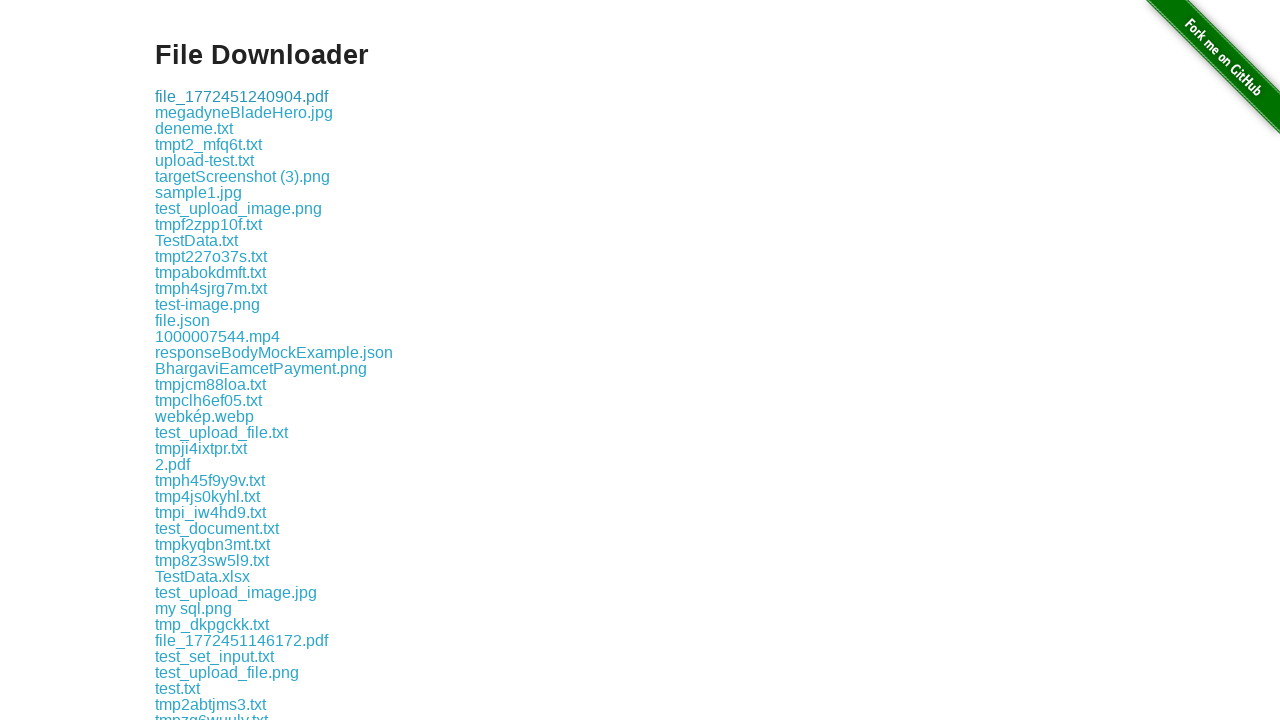

Waited for download to complete
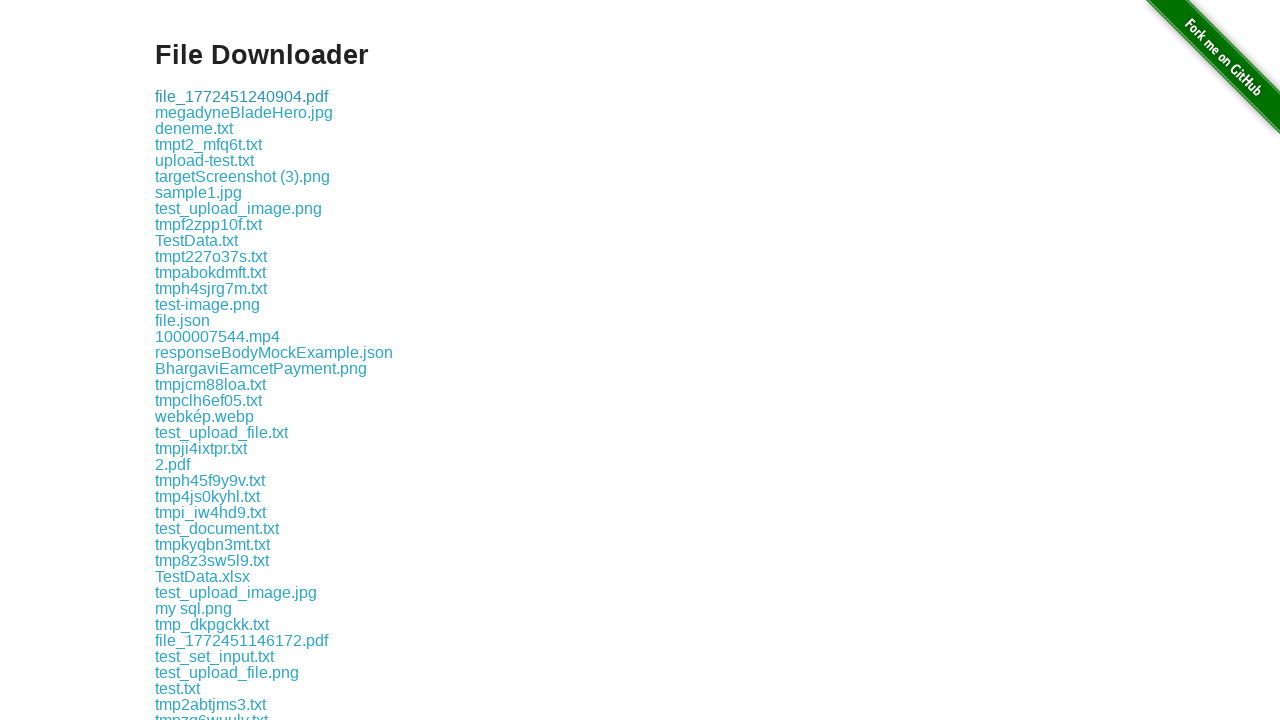

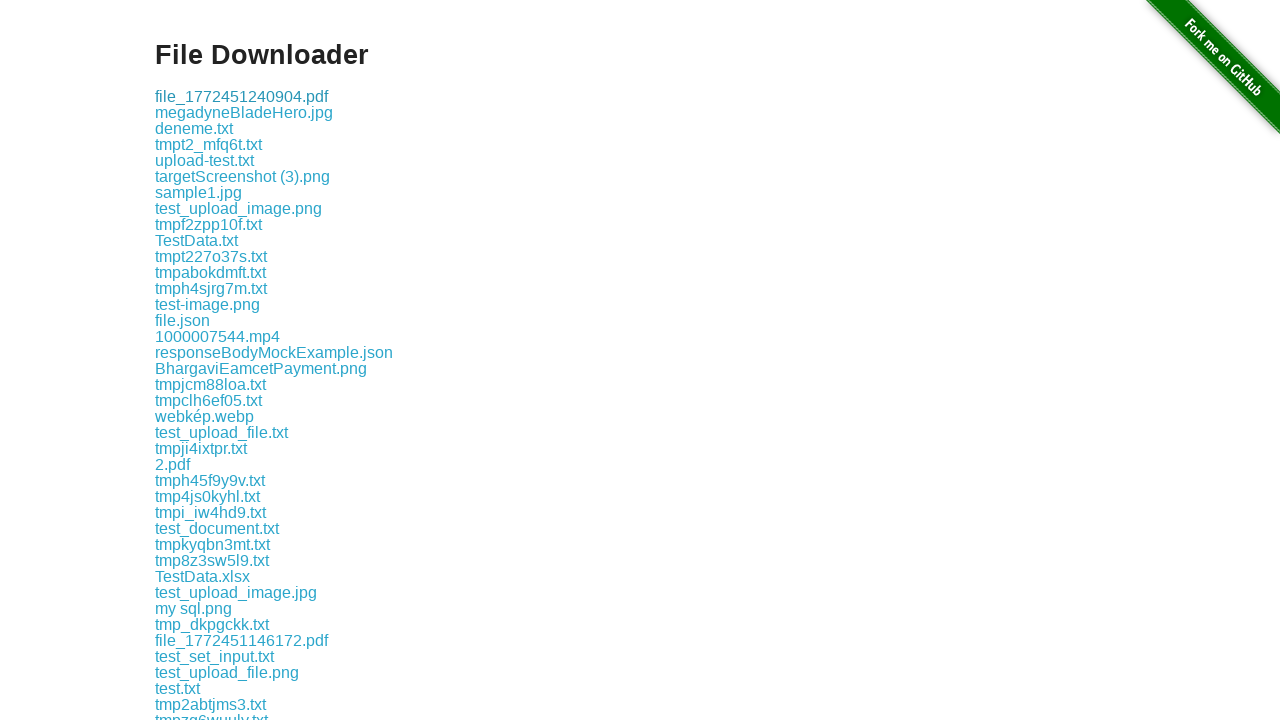